Tests the sorting functionality of a product table by clicking the column header, verifying the list is sorted, then searches through paginated results to find a specific product (Rice) by navigating through pages.

Starting URL: https://rahulshettyacademy.com/seleniumPractise/#/offers

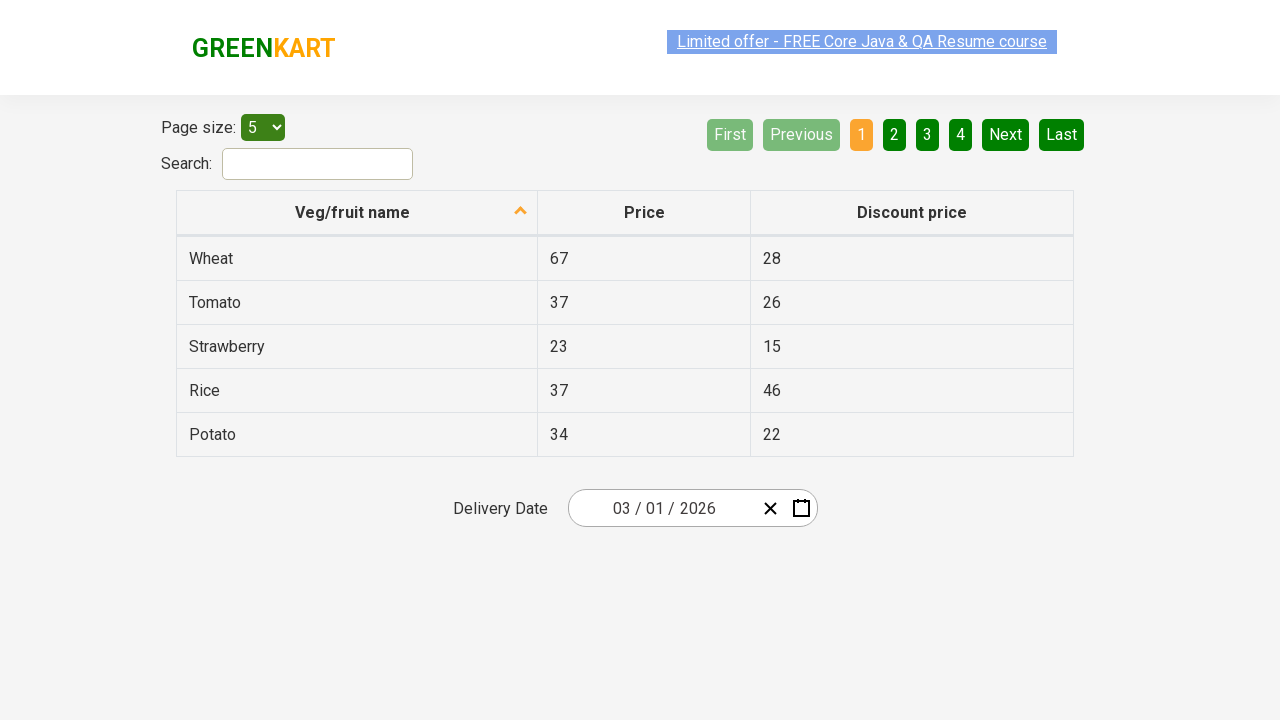

Clicked on Veg/Fruits Name column header to sort at (357, 213) on xpath=//tr/th[1]
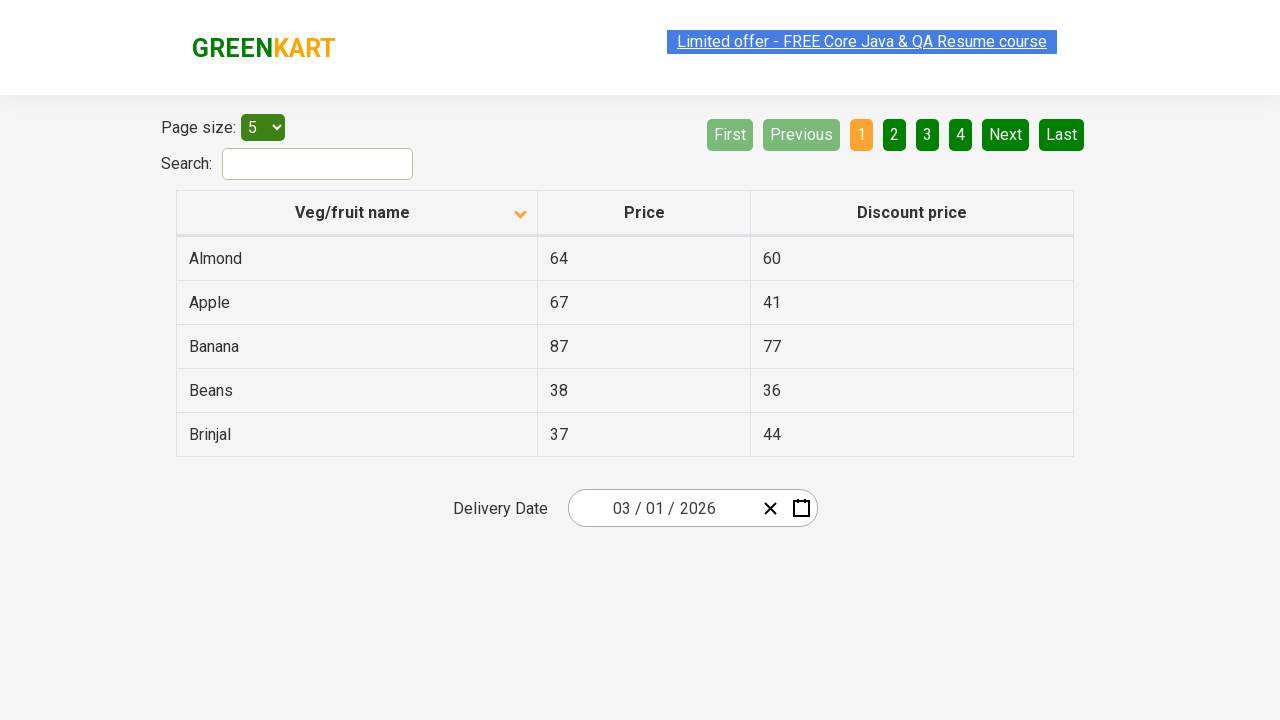

Product table populated after sorting
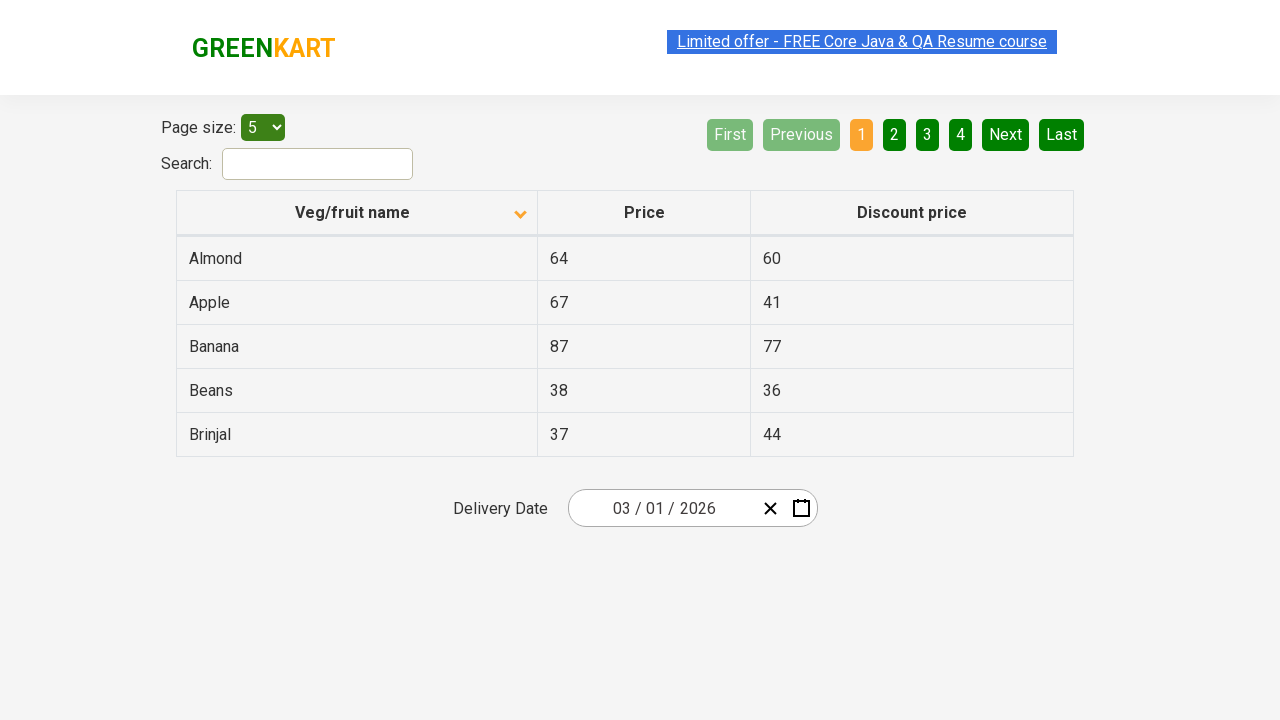

Retrieved all product names from table
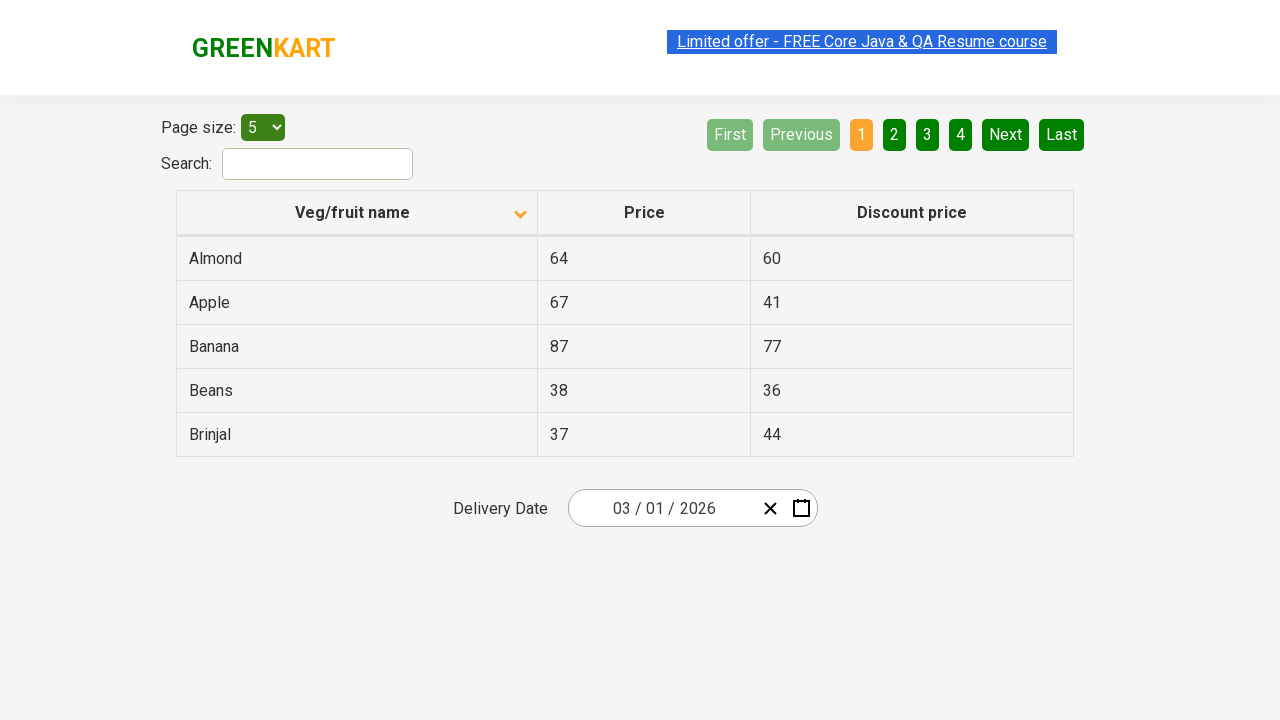

Verified products are sorted alphabetically
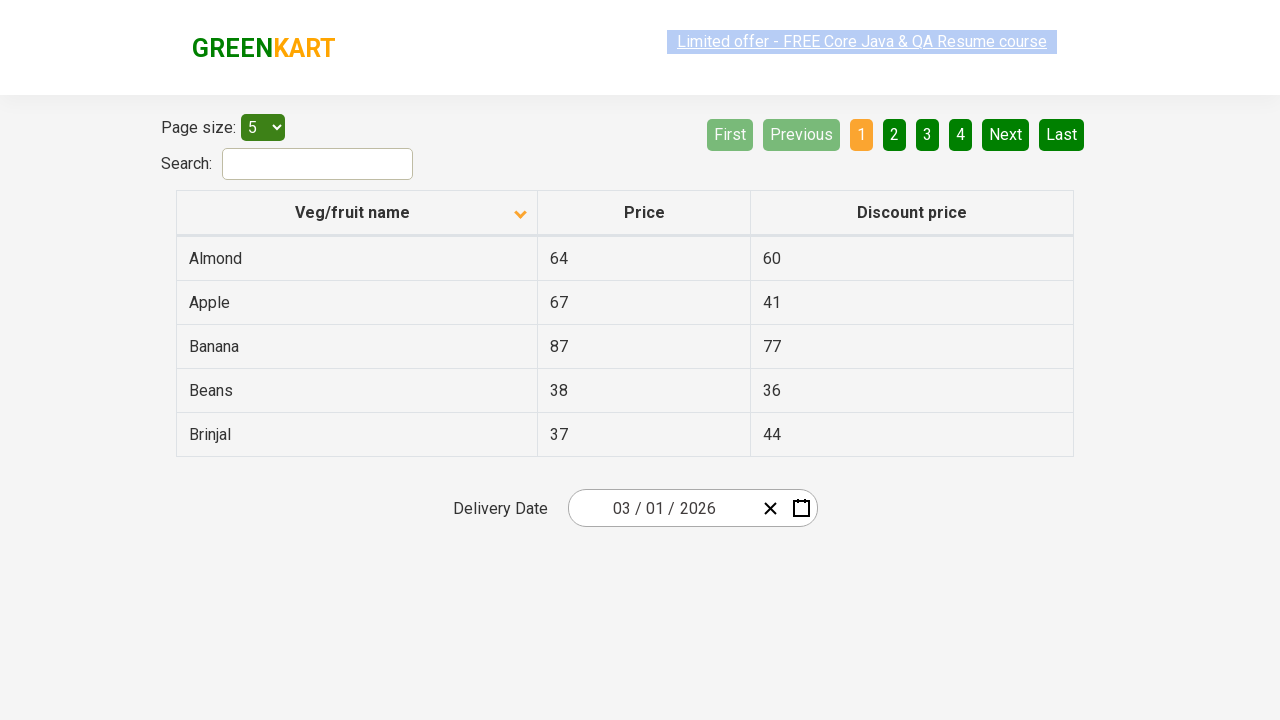

Retrieved product list from current page
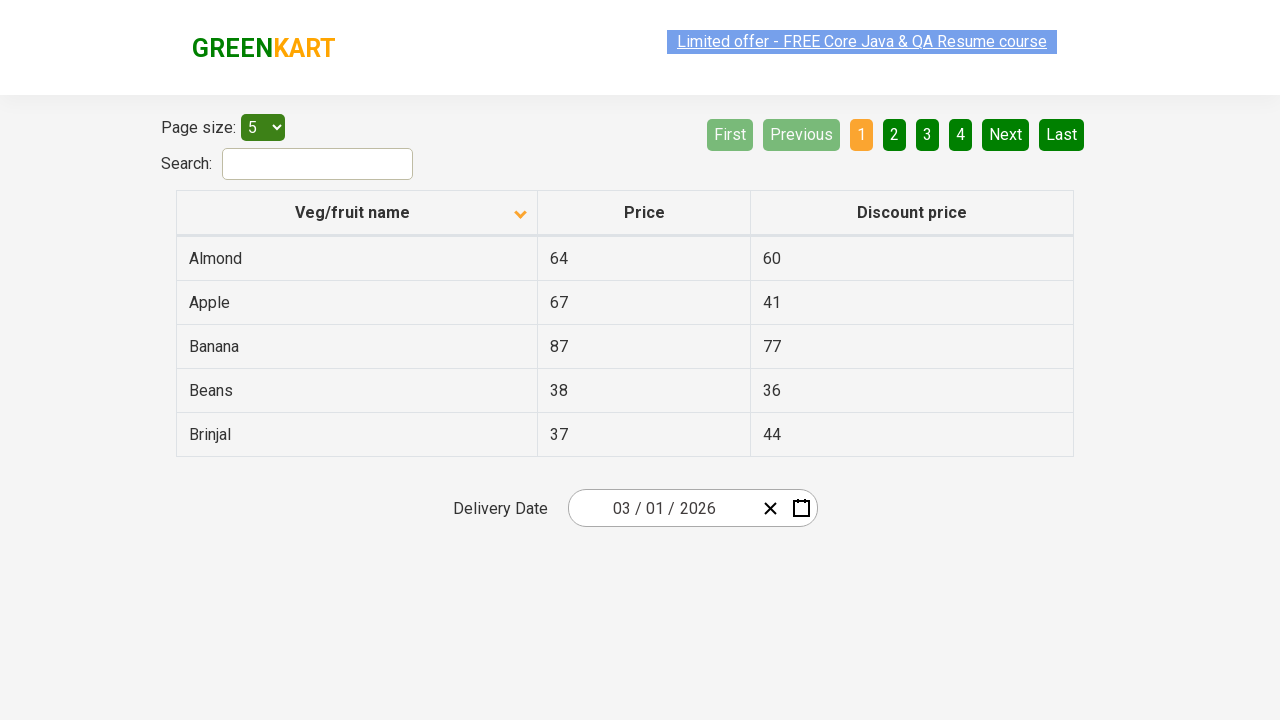

'Rice' not found on current page, clicked Next to navigate to next page at (1006, 134) on [aria-label='Next']
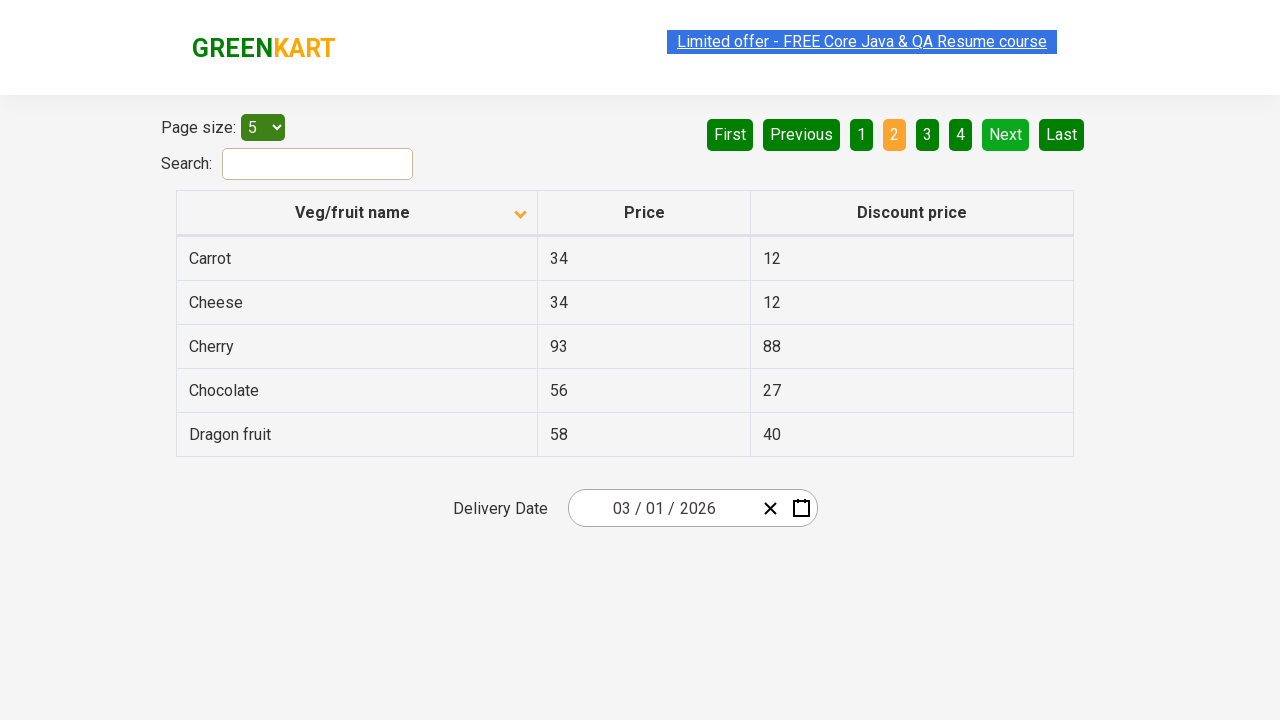

Waited for next page to load
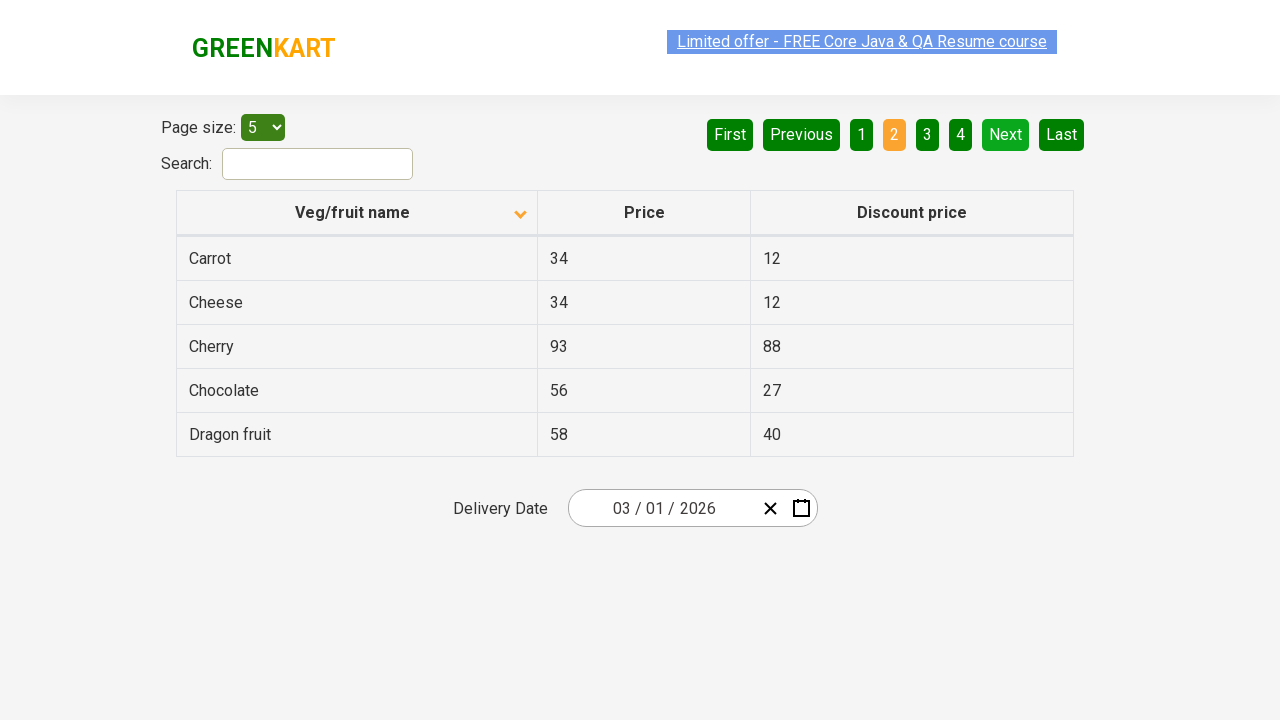

Retrieved product list from current page
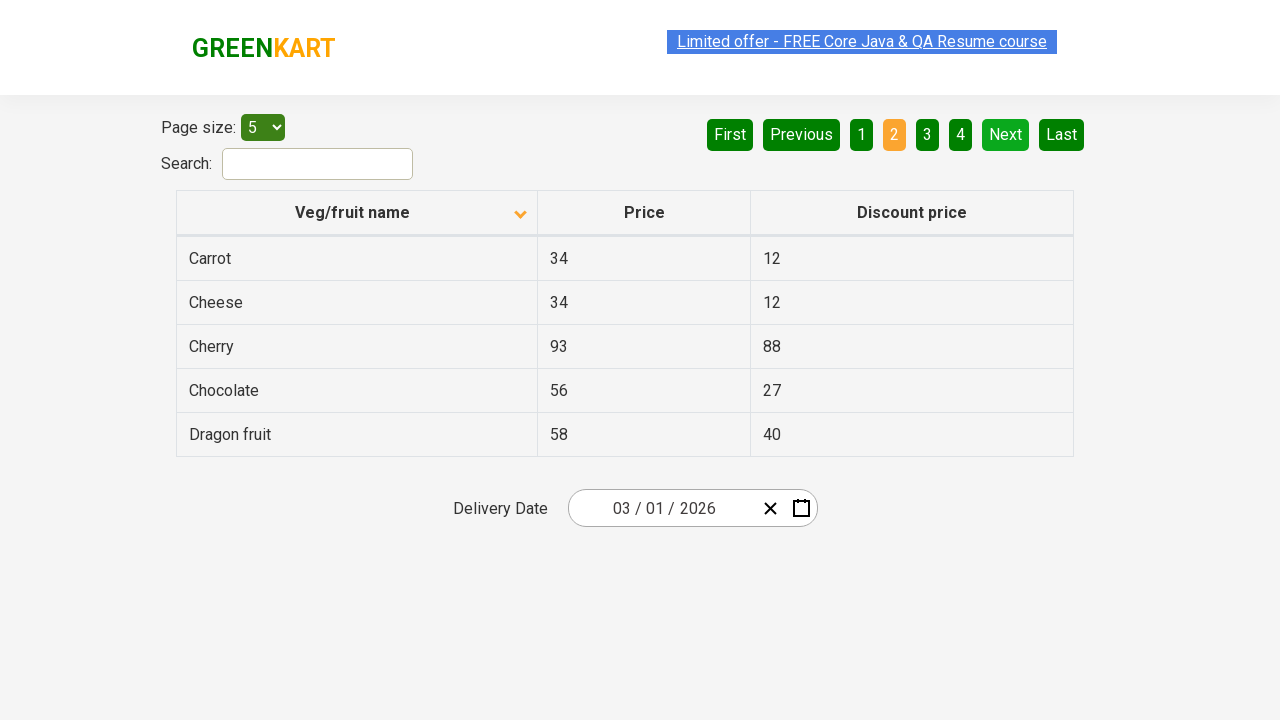

'Rice' not found on current page, clicked Next to navigate to next page at (1006, 134) on [aria-label='Next']
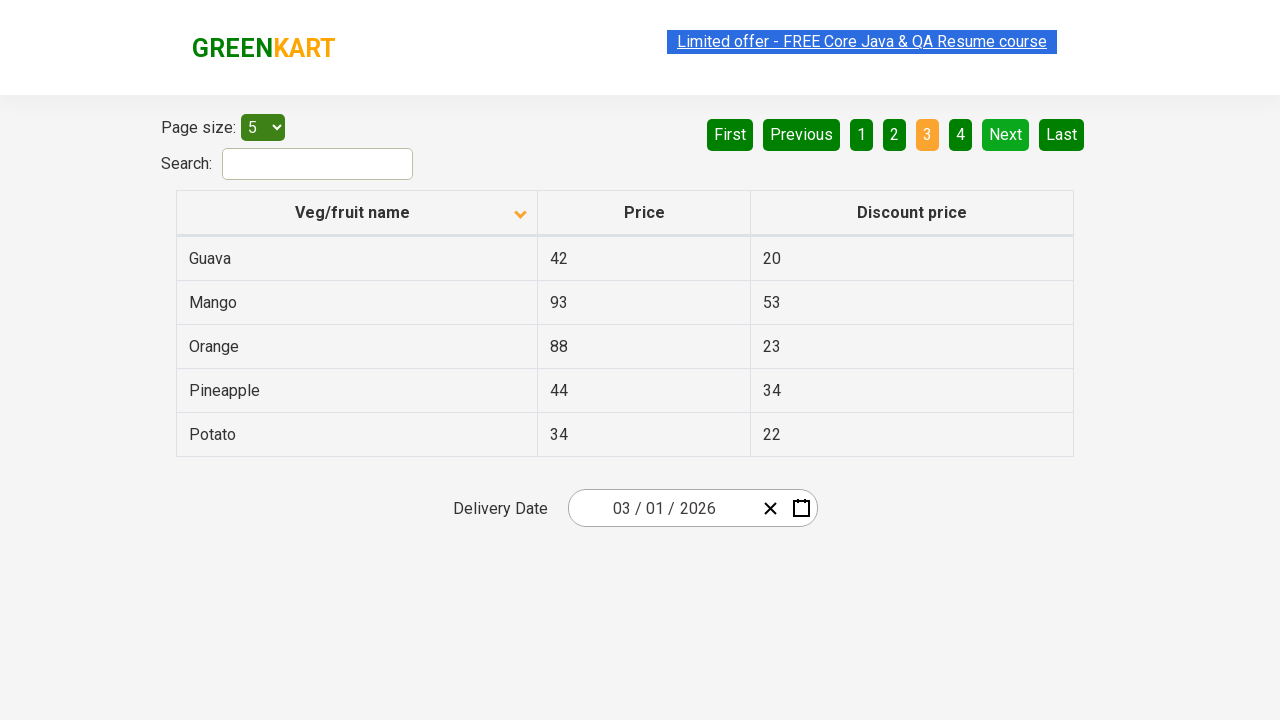

Waited for next page to load
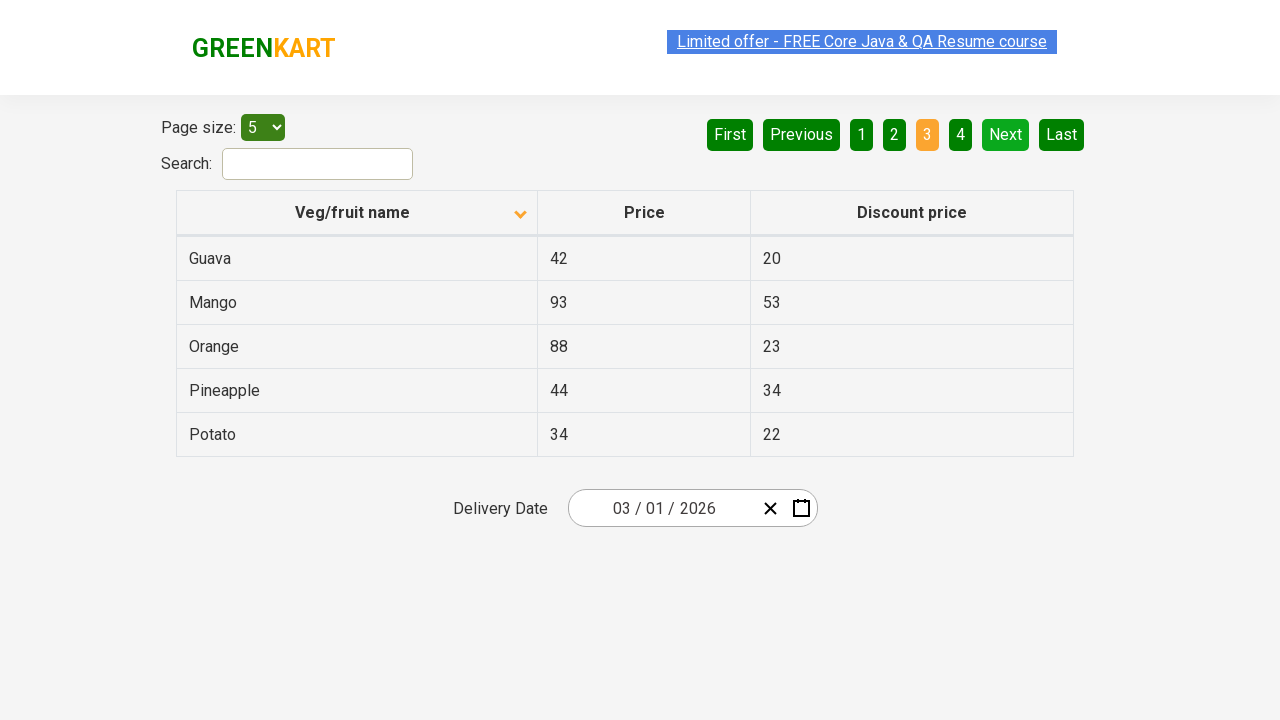

Retrieved product list from current page
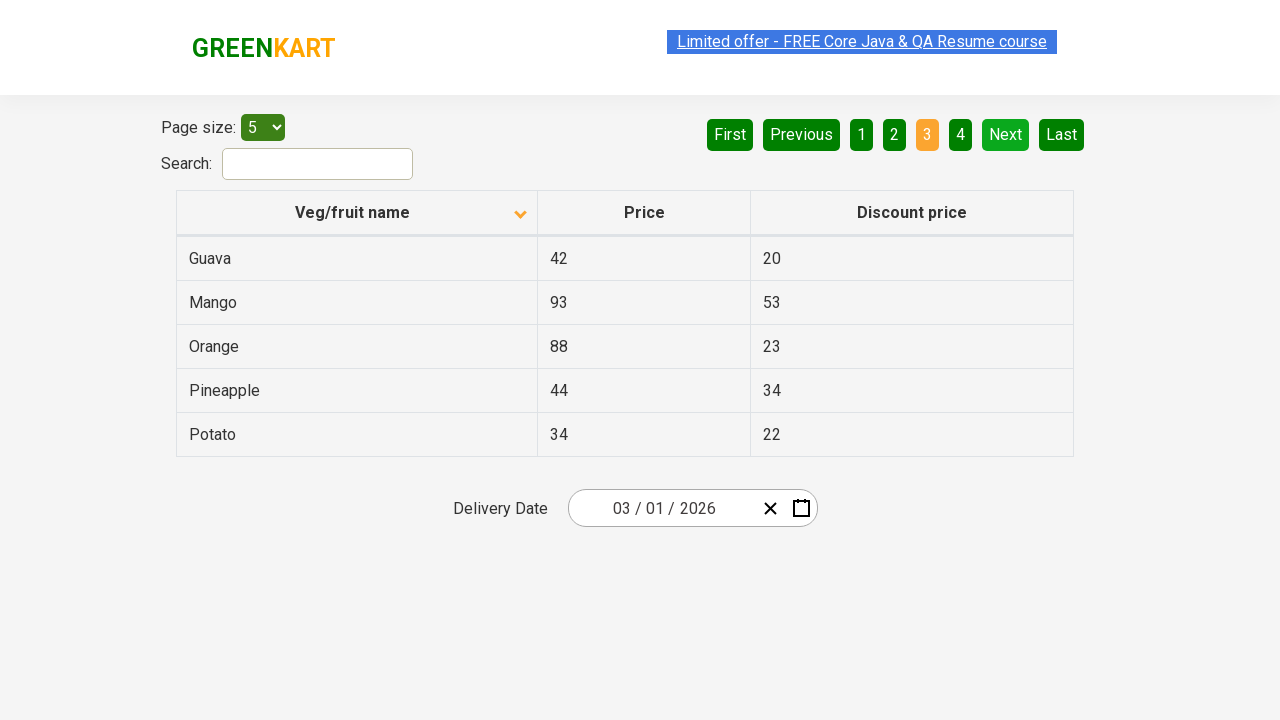

'Rice' not found on current page, clicked Next to navigate to next page at (1006, 134) on [aria-label='Next']
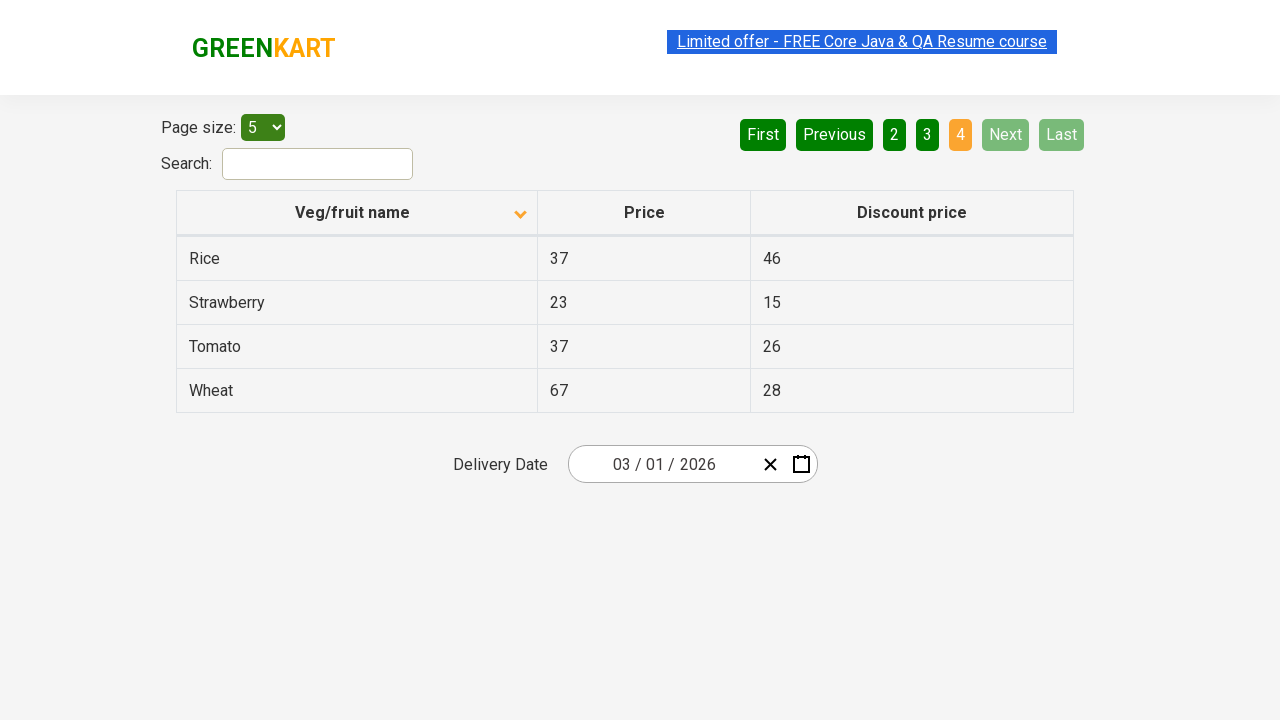

Waited for next page to load
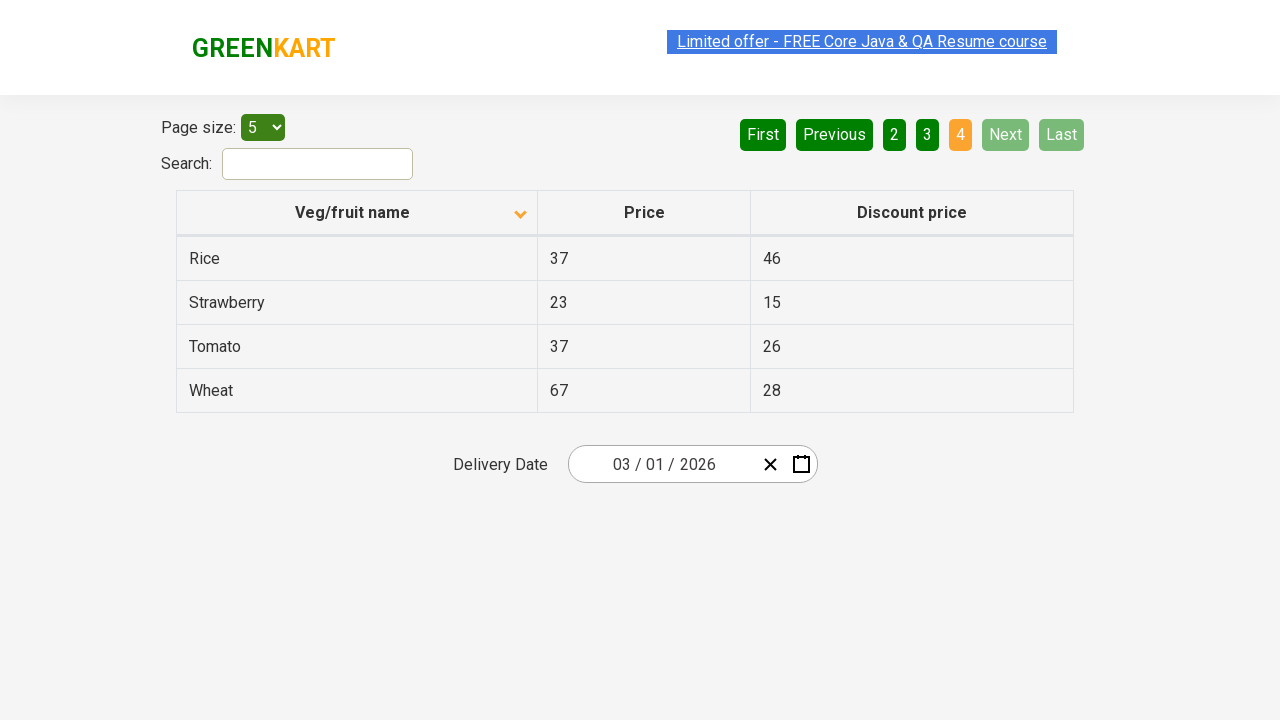

Retrieved product list from current page
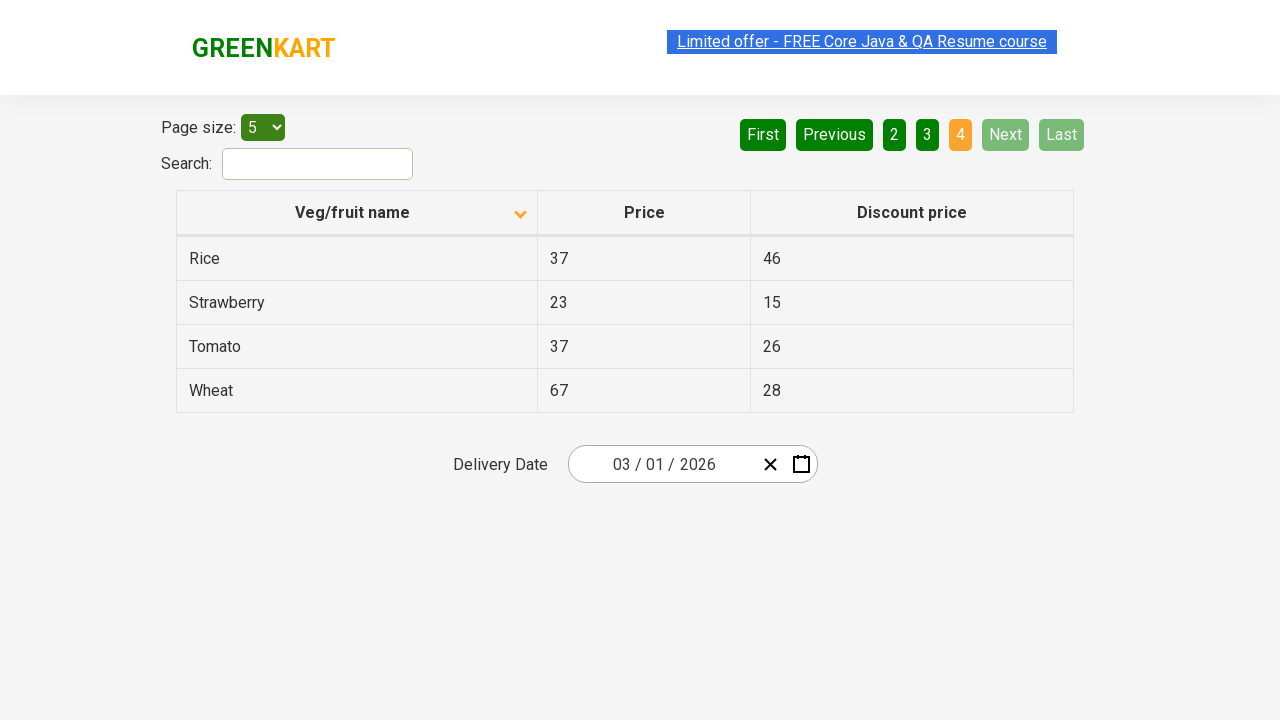

Found 'Rice' on current page
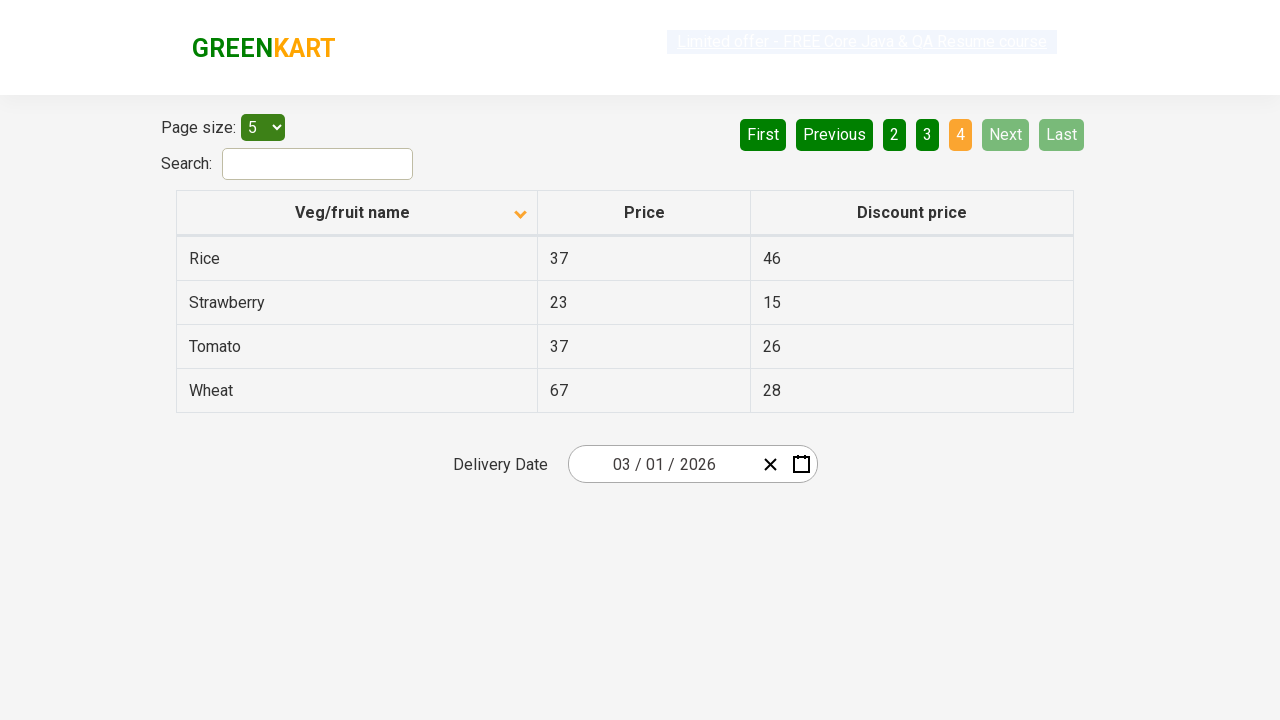

Retrieved price for Rice: 37
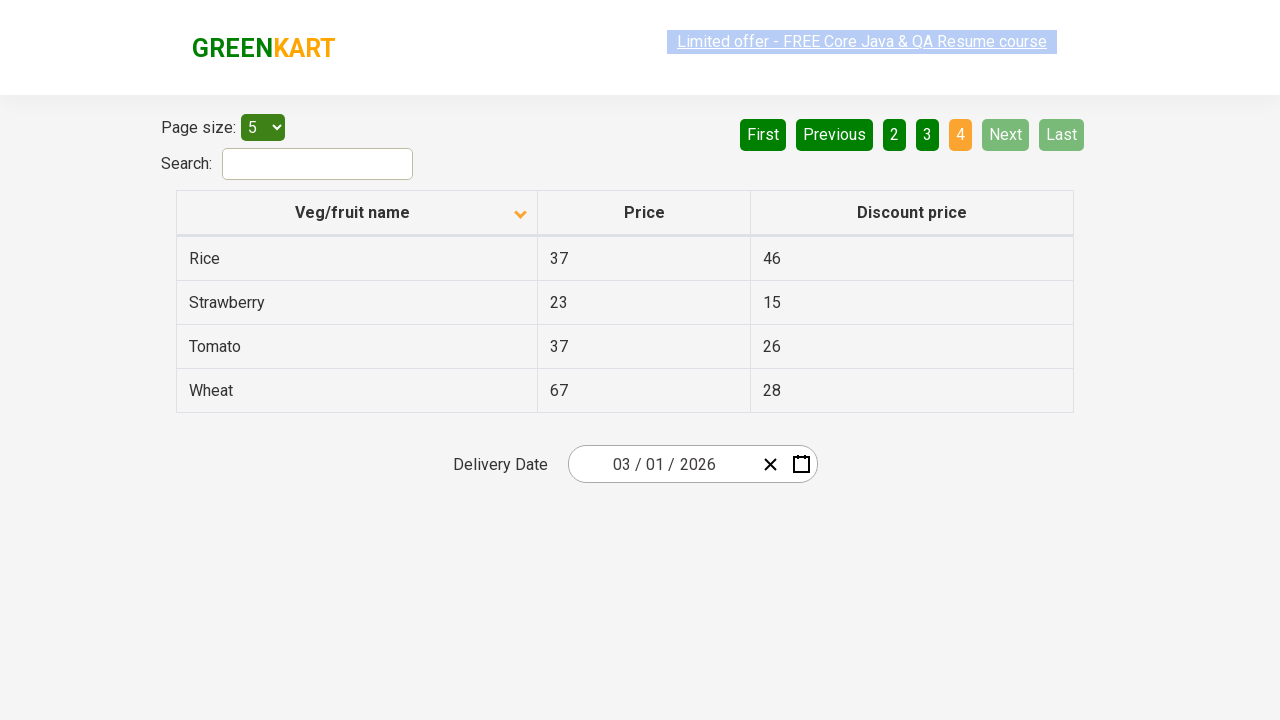

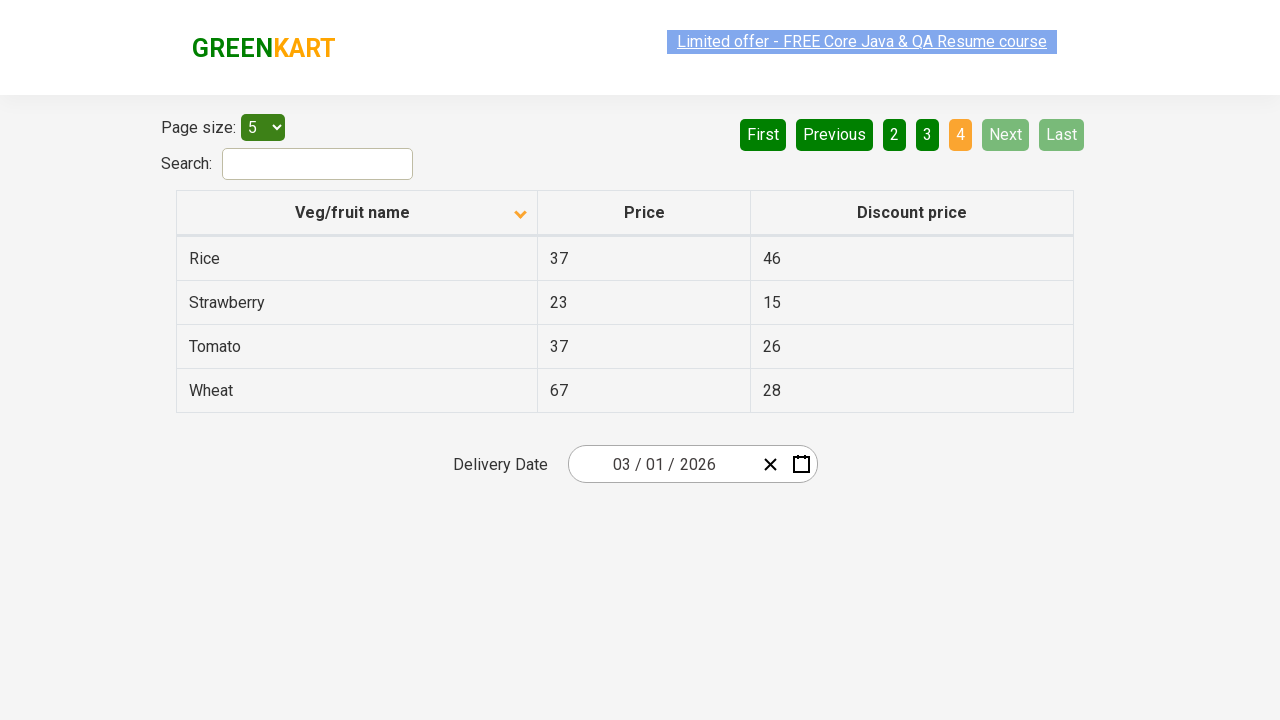